Tests that the 'about' navigation link is visible and clicking it does not lead to a 404 page

Starting URL: https://crgowen.github.io

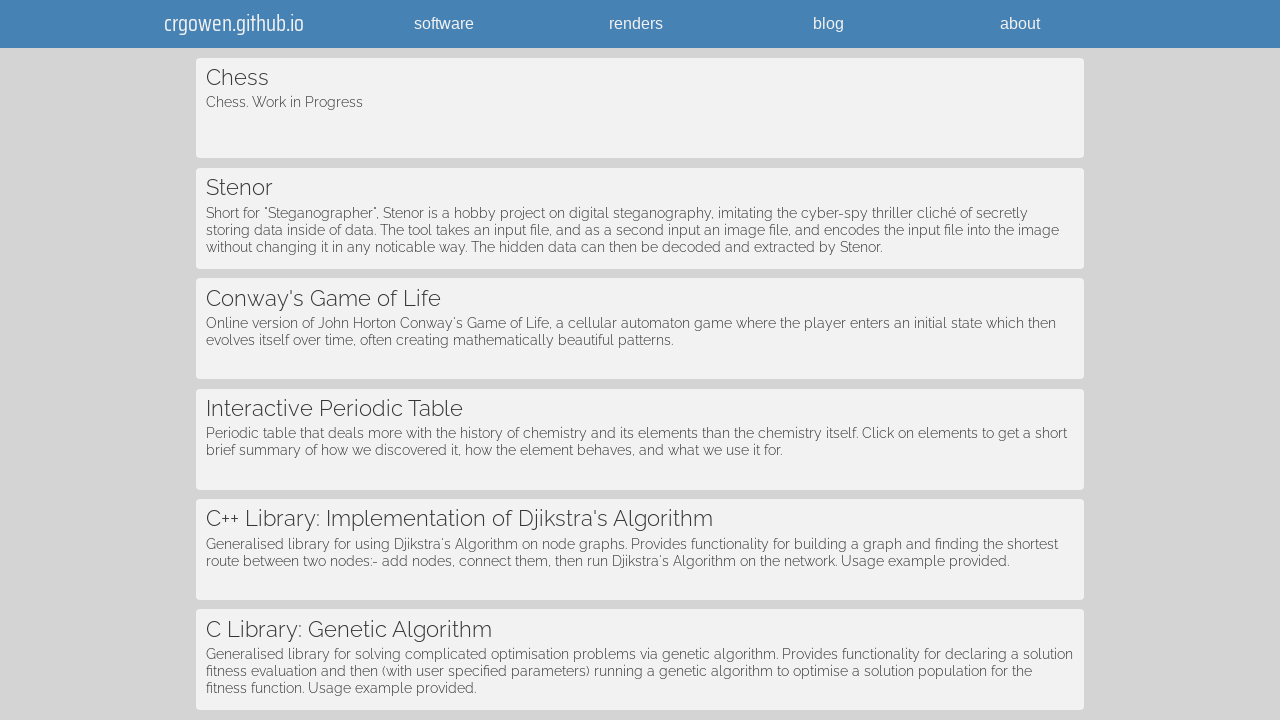

Verified that 'about' link is visible on the page
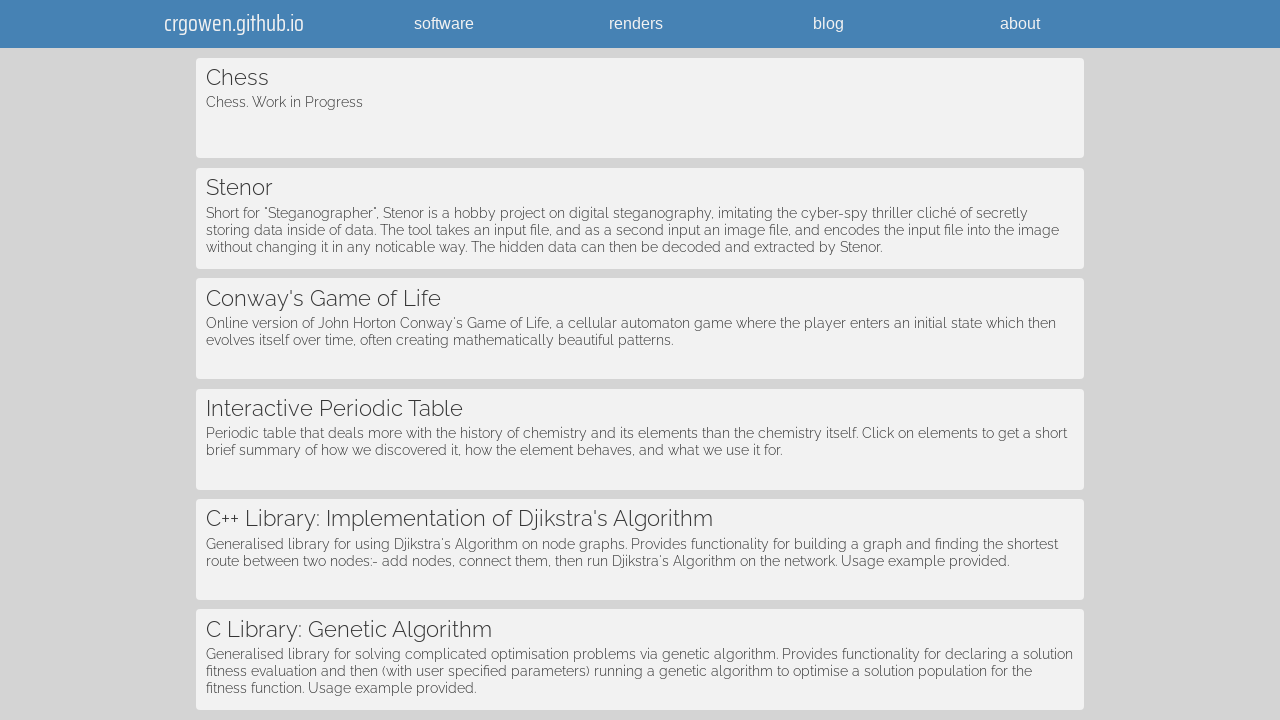

Clicked the 'about' navigation link at (1020, 24) on text="about"
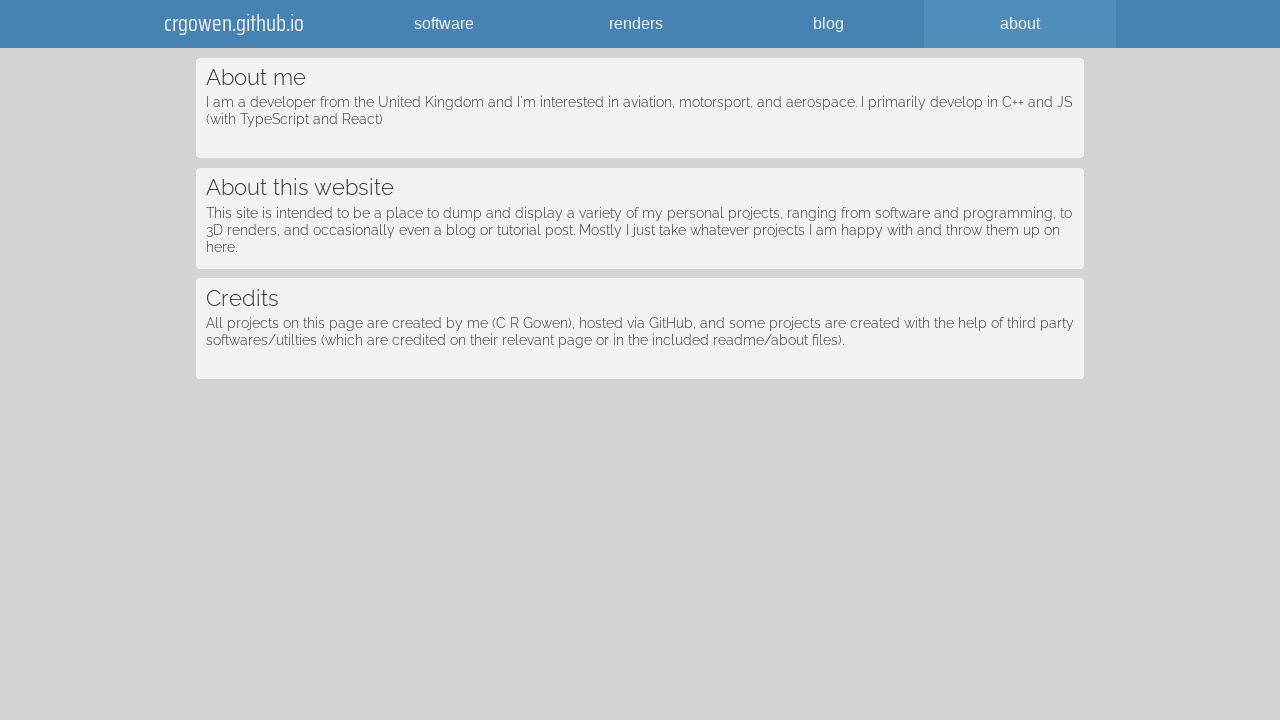

Waited for page to finish loading
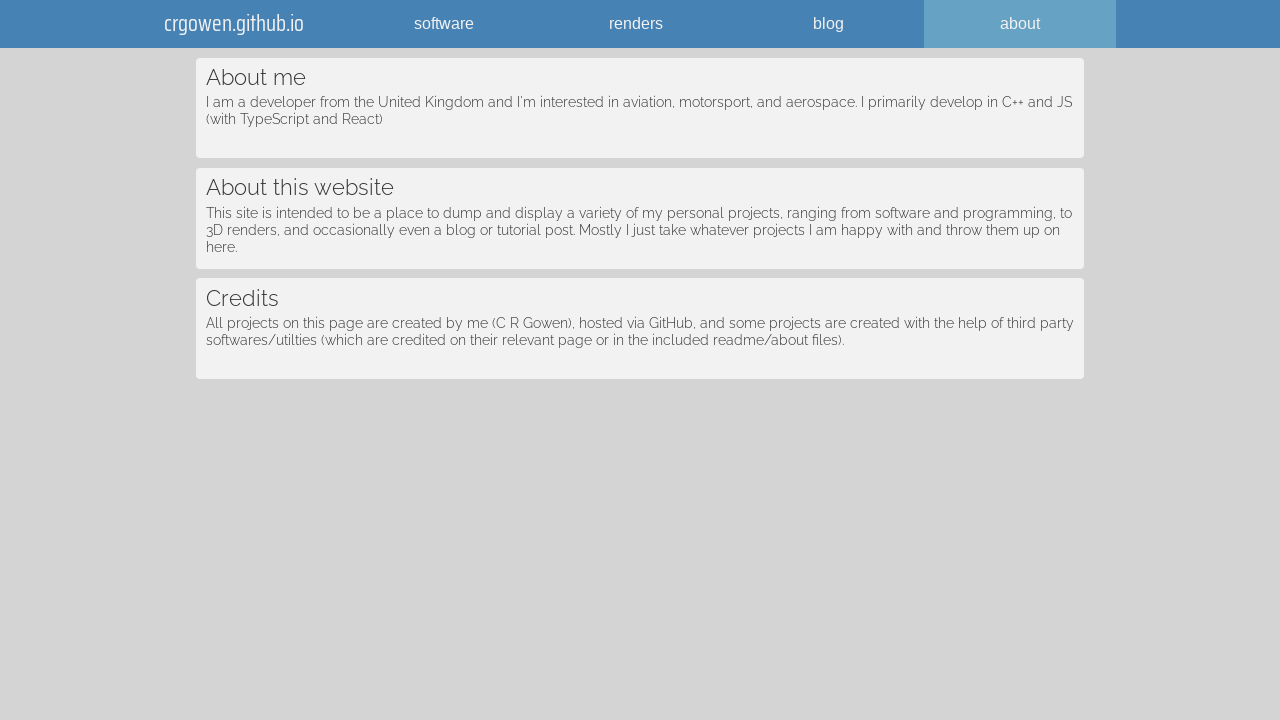

Verified that the page did not display a 404 error
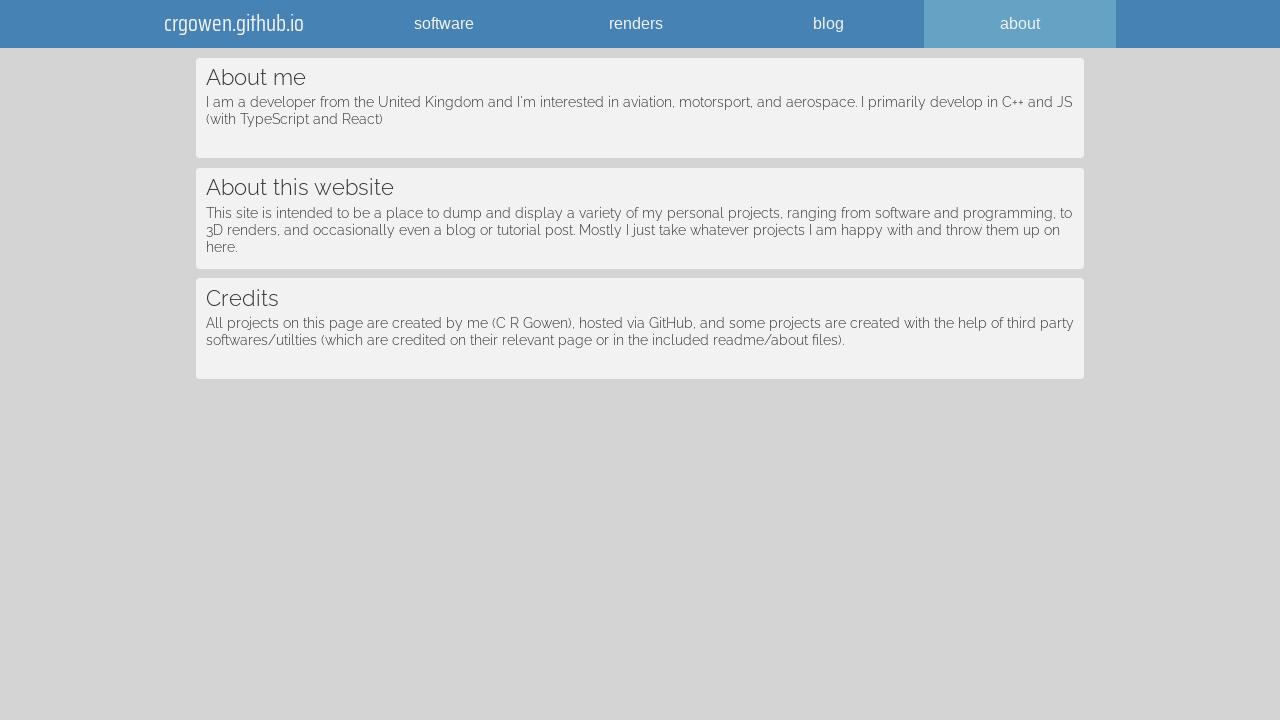

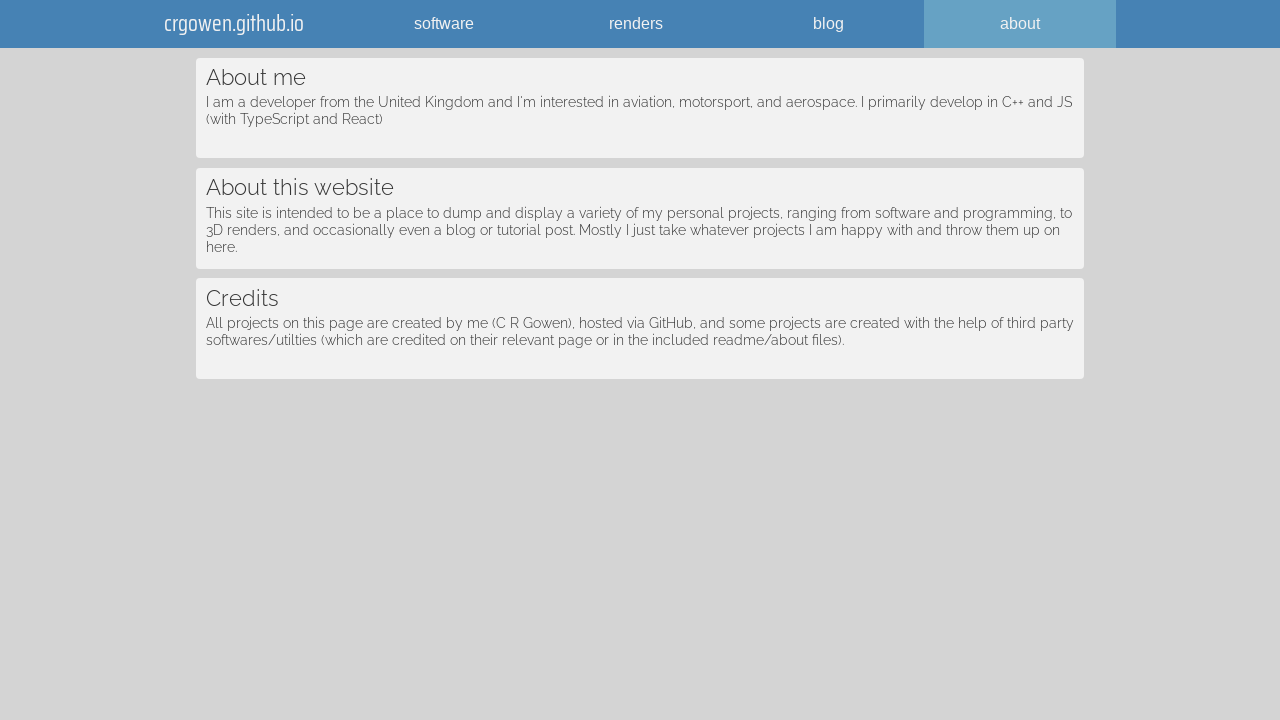